Opens links in the footer section of a practice automation page in new tabs and retrieves the title of each opened tab

Starting URL: https://rahulshettyacademy.com/AutomationPractice/

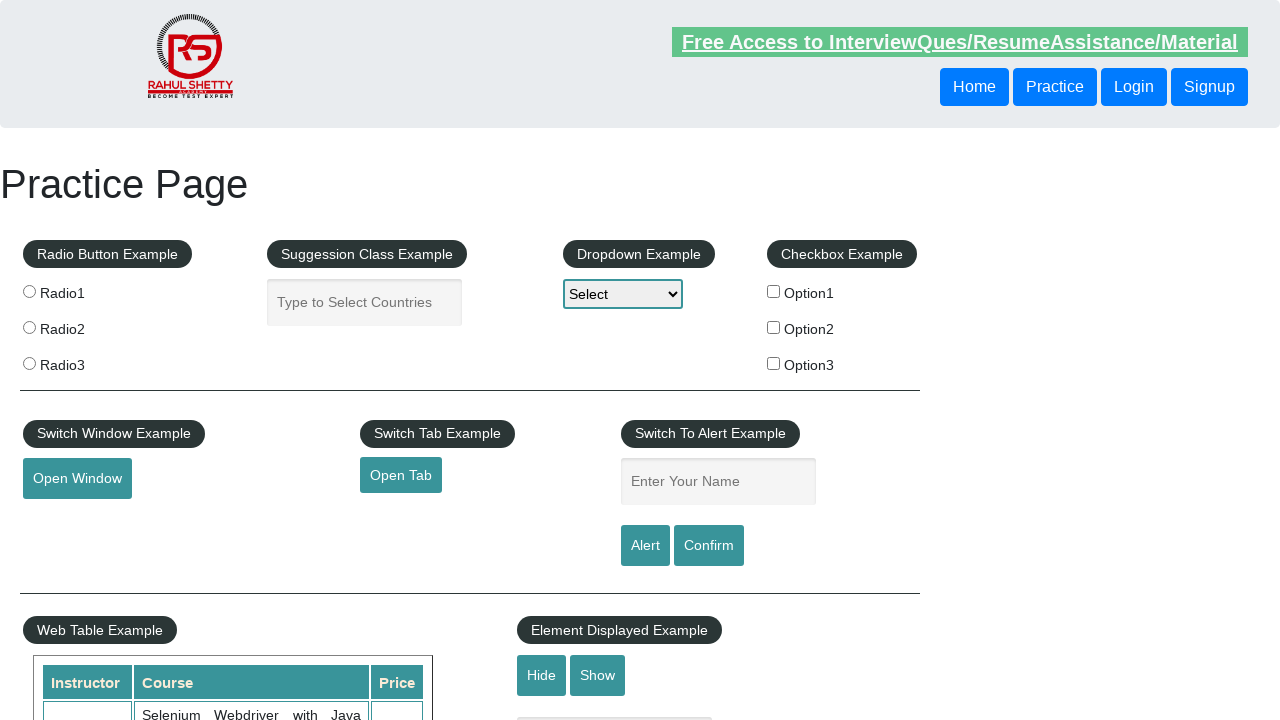

Navigated to practice automation page
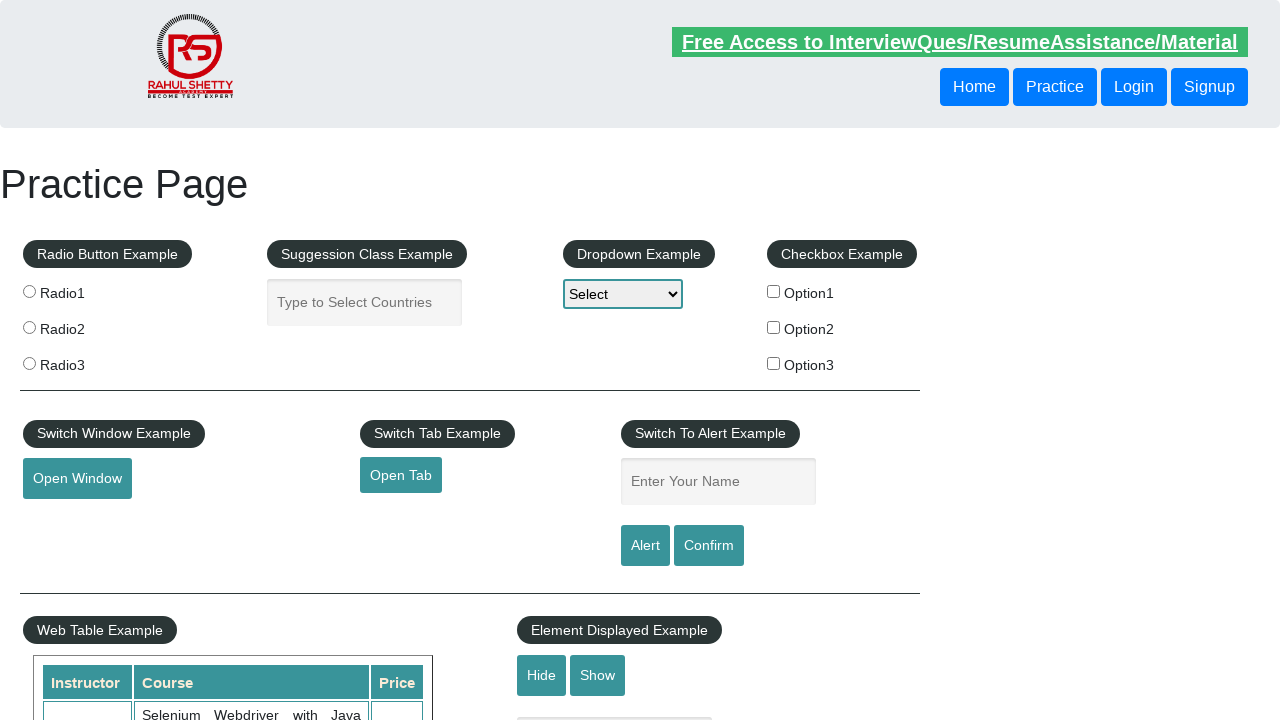

Counted total links on page: 27
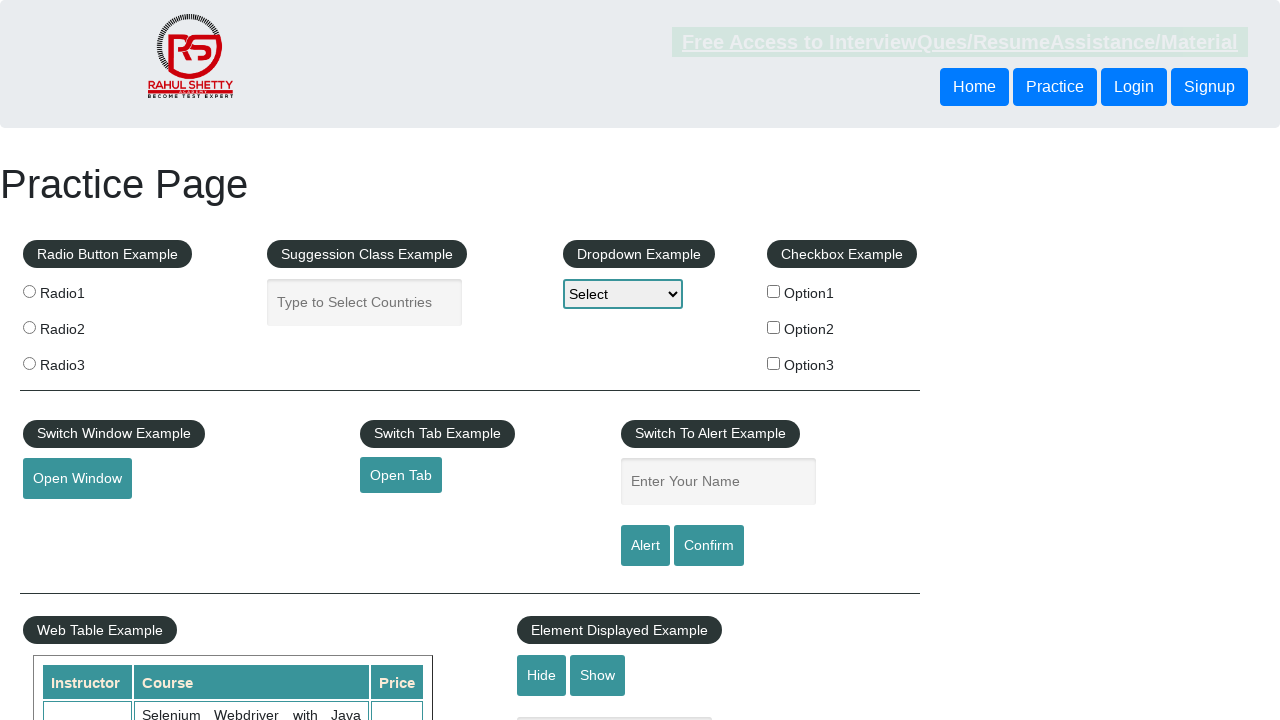

Located footer section (#gf-BIG)
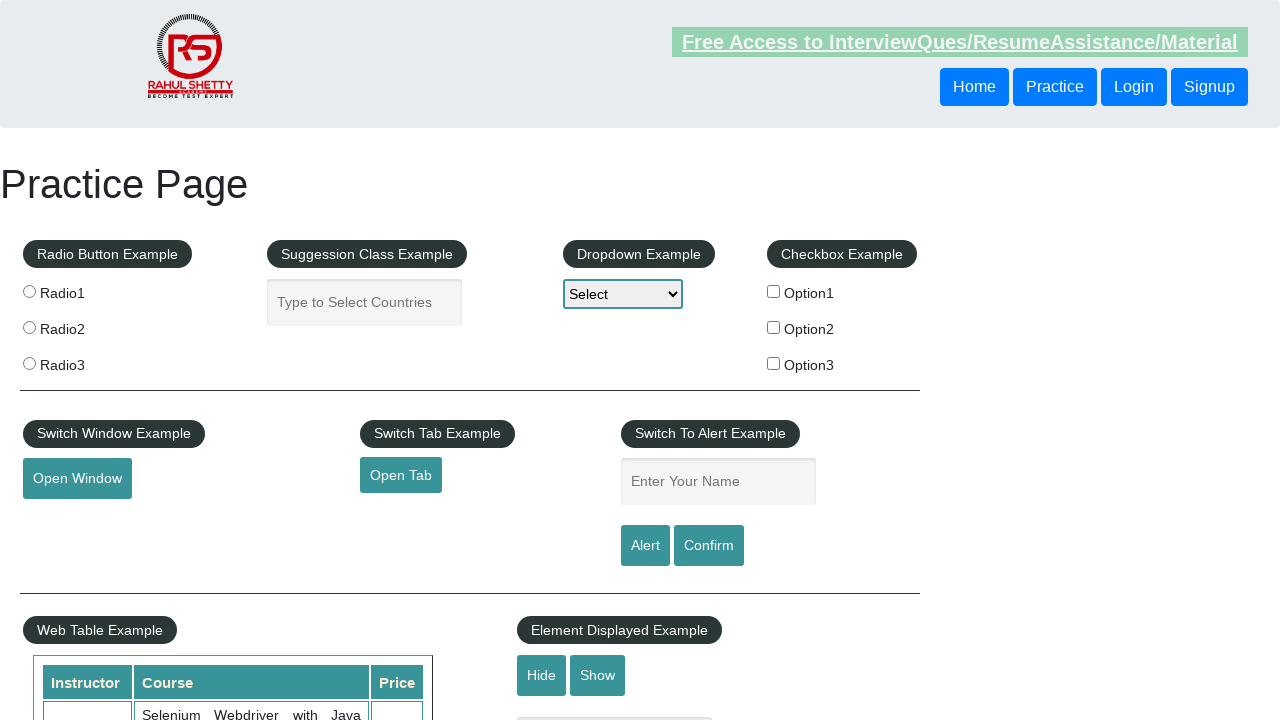

Counted links in footer section: 20
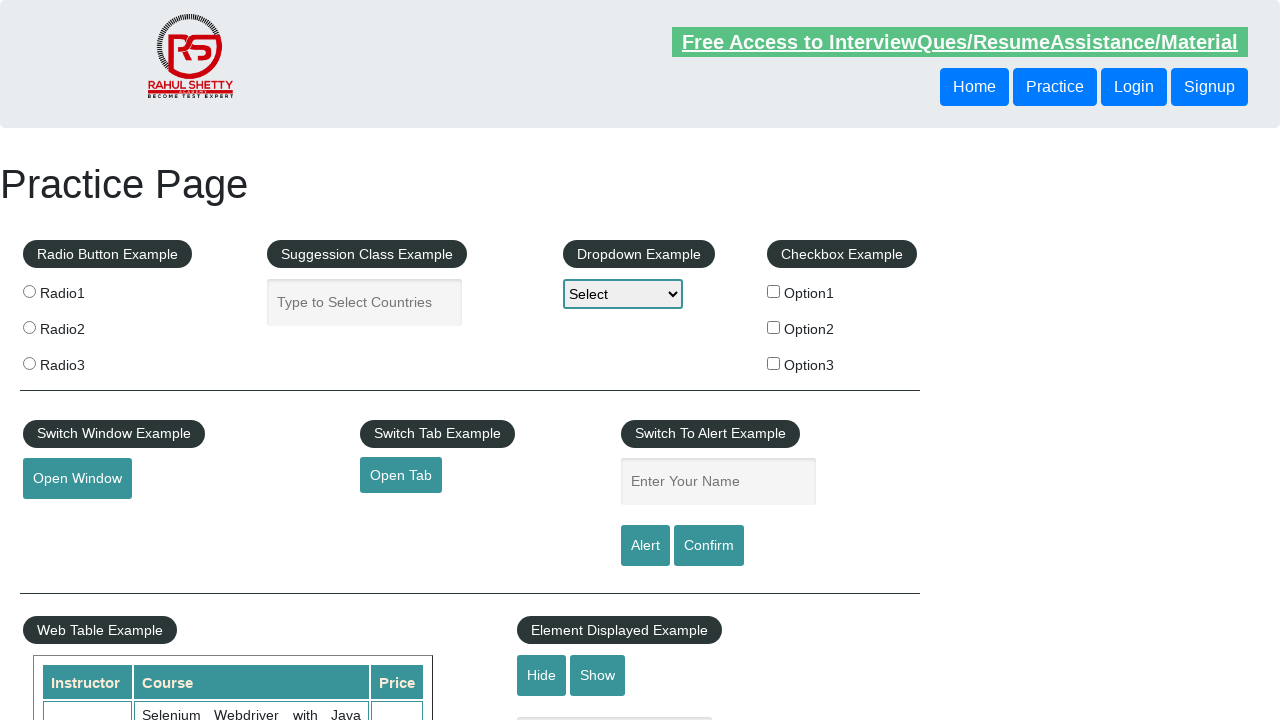

Located first column of footer
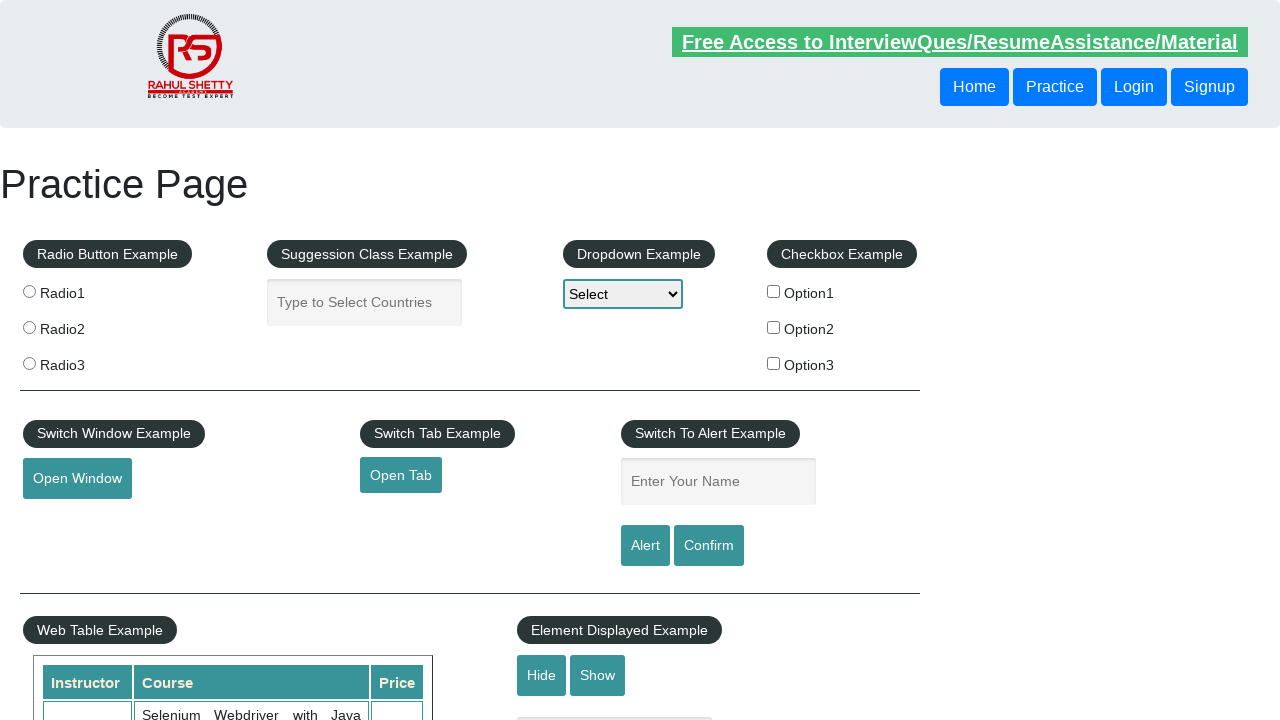

Counted links in first footer column: 5
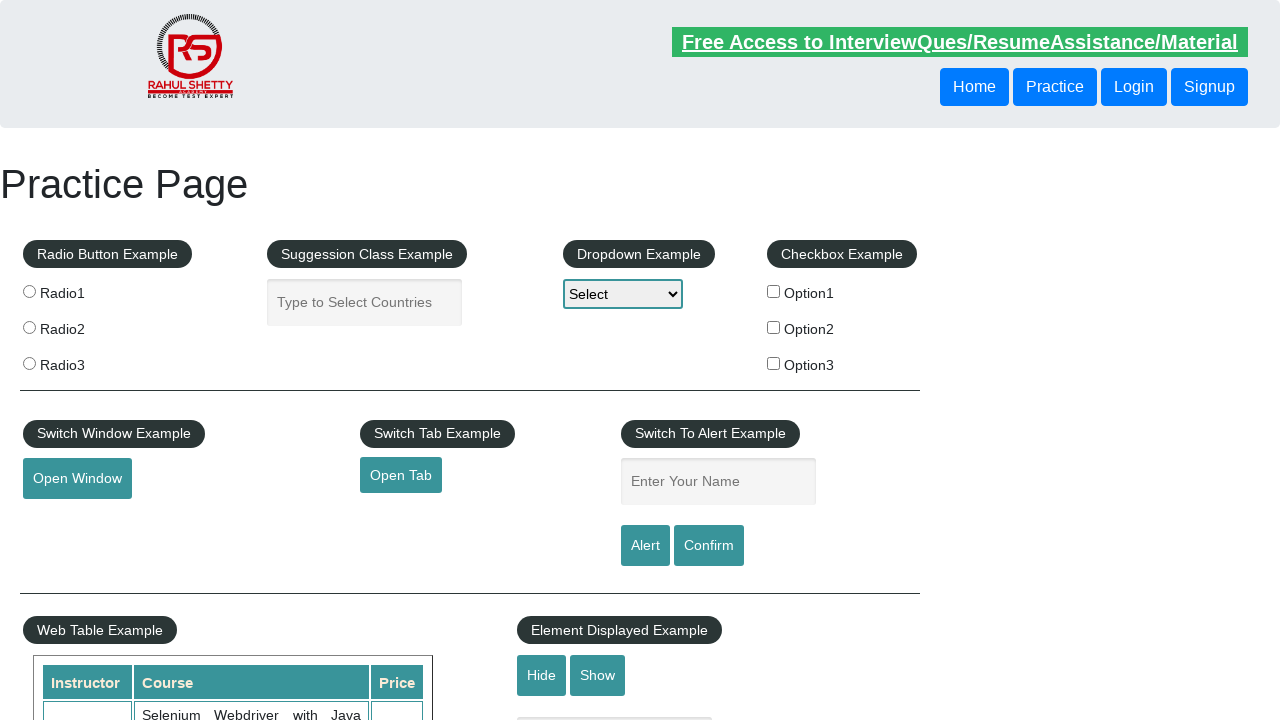

Opened footer link 1 in new tab using Ctrl+Click at (68, 520) on #gf-BIG >> table tbody tr td:nth-child(1) ul >> a >> nth=1
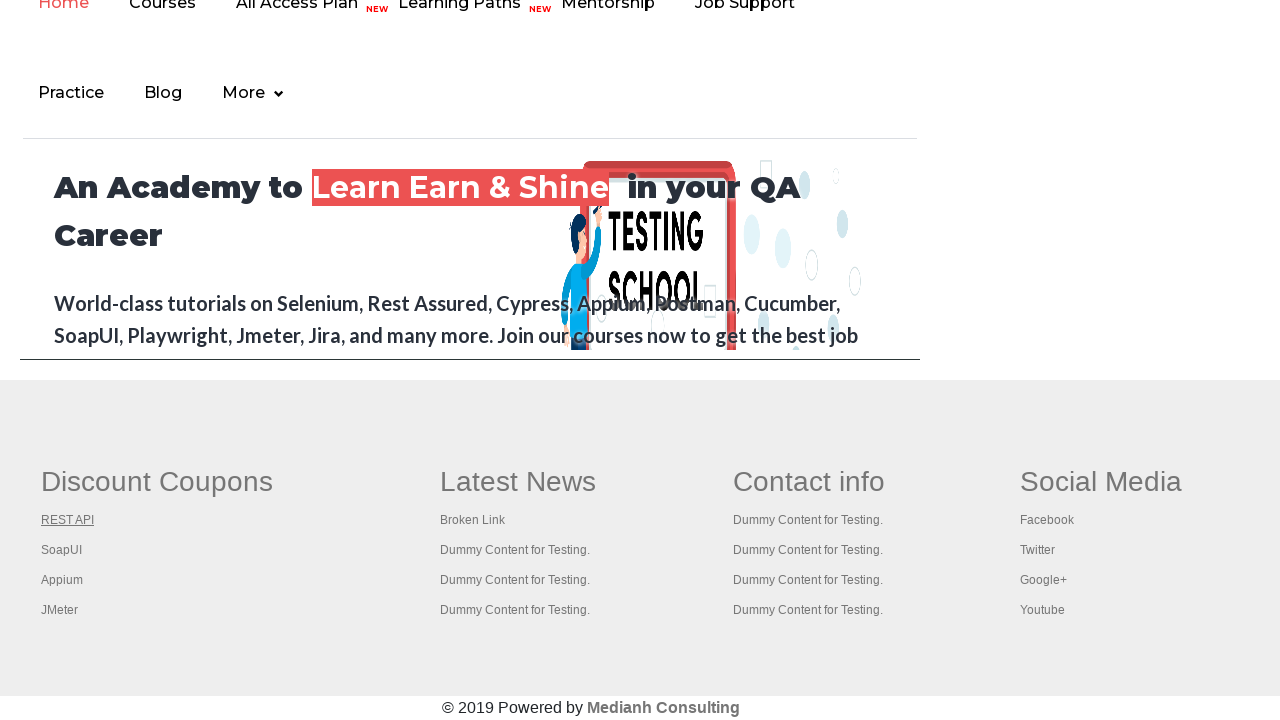

Opened footer link 2 in new tab using Ctrl+Click at (62, 550) on #gf-BIG >> table tbody tr td:nth-child(1) ul >> a >> nth=2
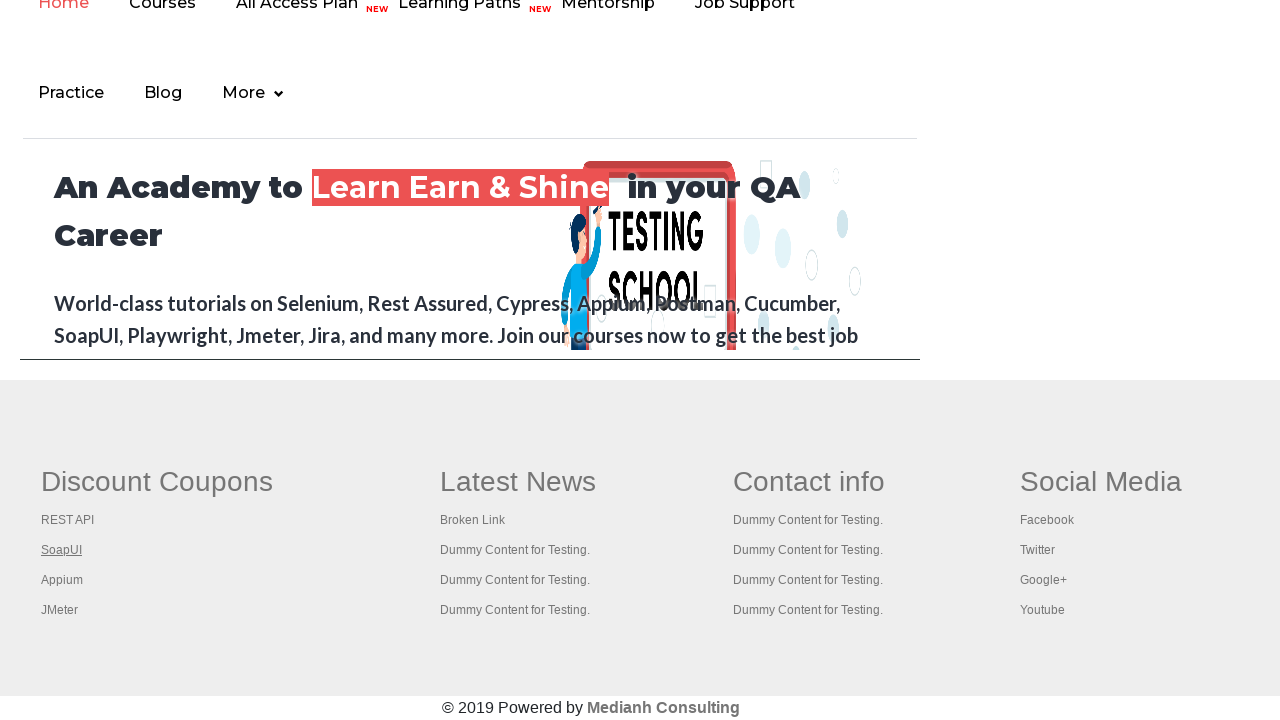

Opened footer link 3 in new tab using Ctrl+Click at (62, 580) on #gf-BIG >> table tbody tr td:nth-child(1) ul >> a >> nth=3
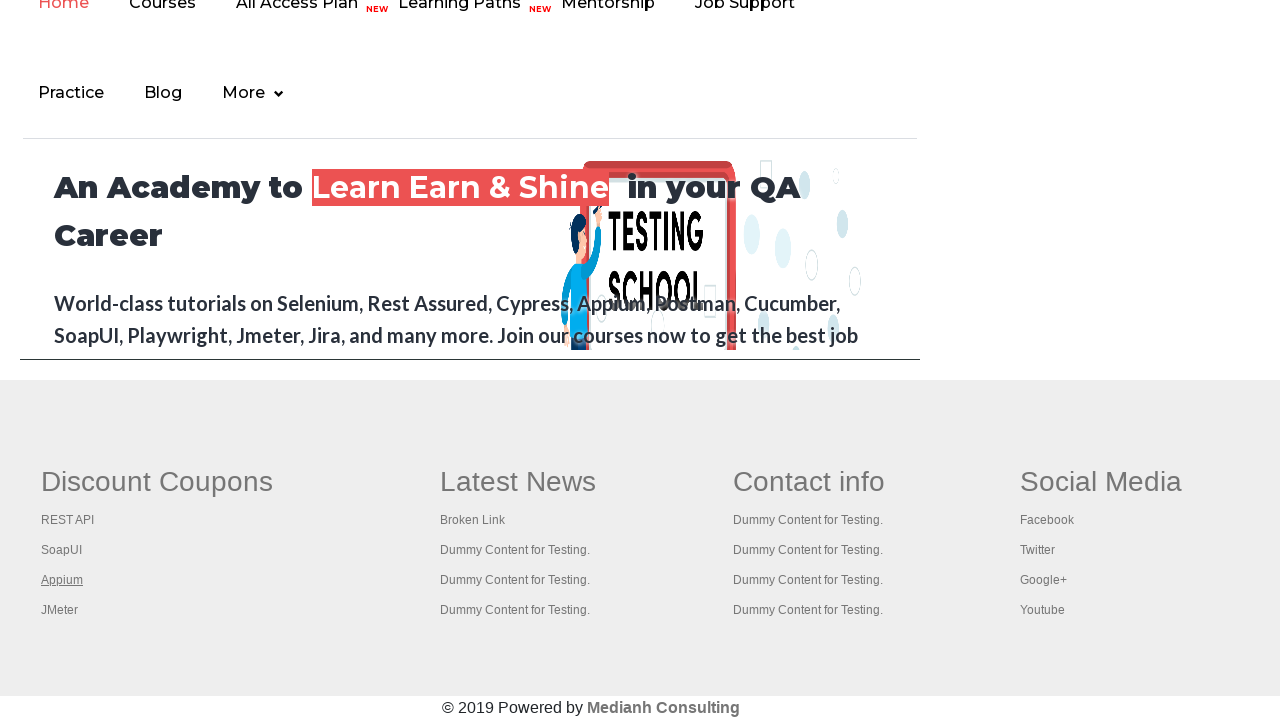

Opened footer link 4 in new tab using Ctrl+Click at (60, 610) on #gf-BIG >> table tbody tr td:nth-child(1) ul >> a >> nth=4
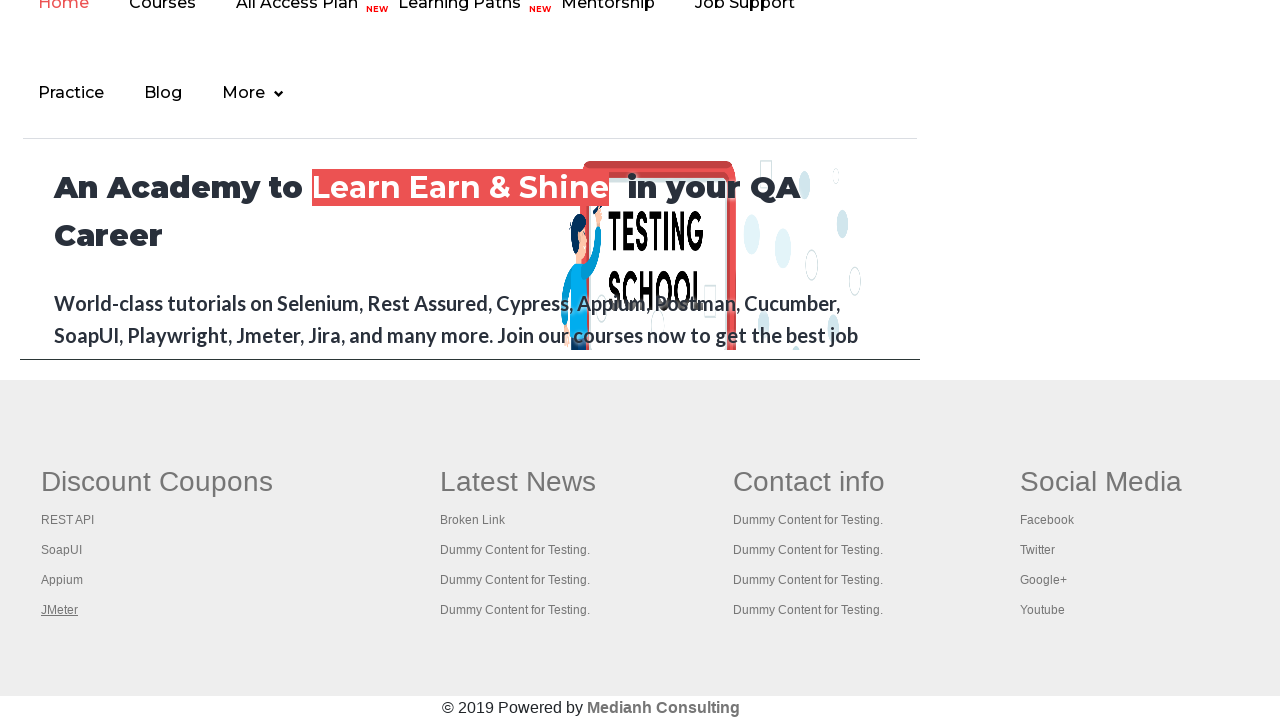

Waited 4000ms for all tabs to load
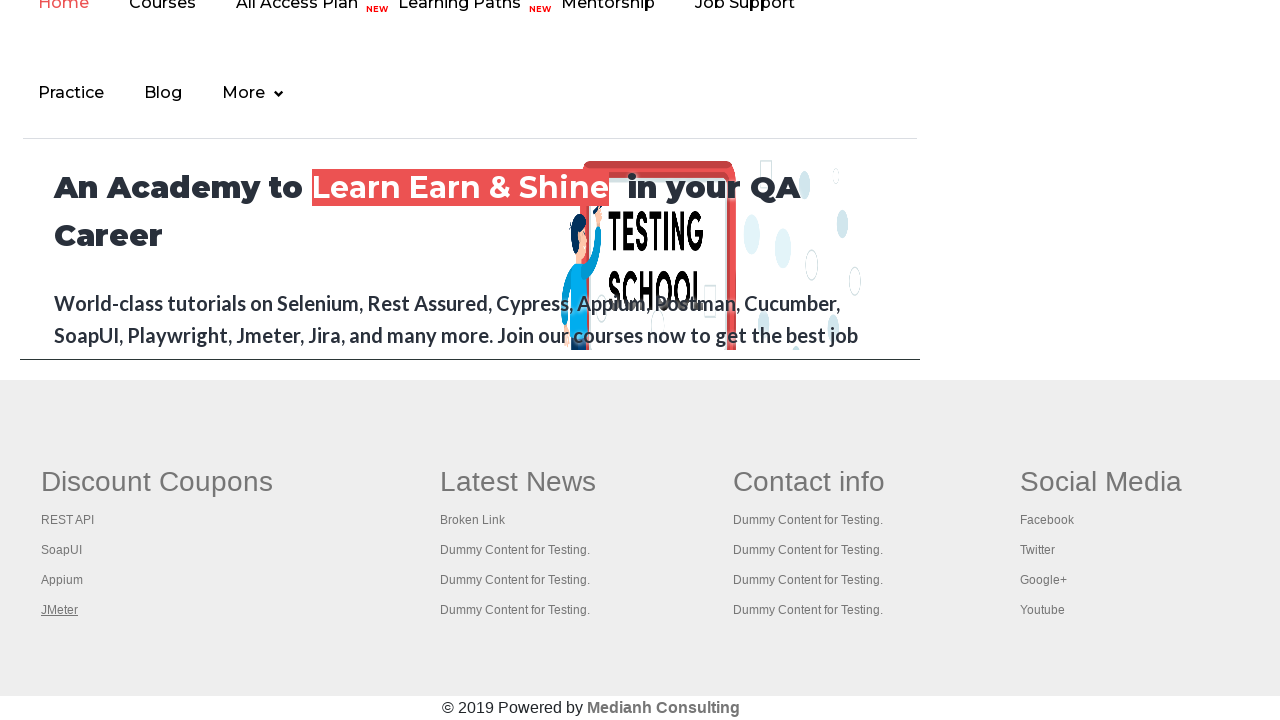

Retrieved all open pages/tabs, total count: 5
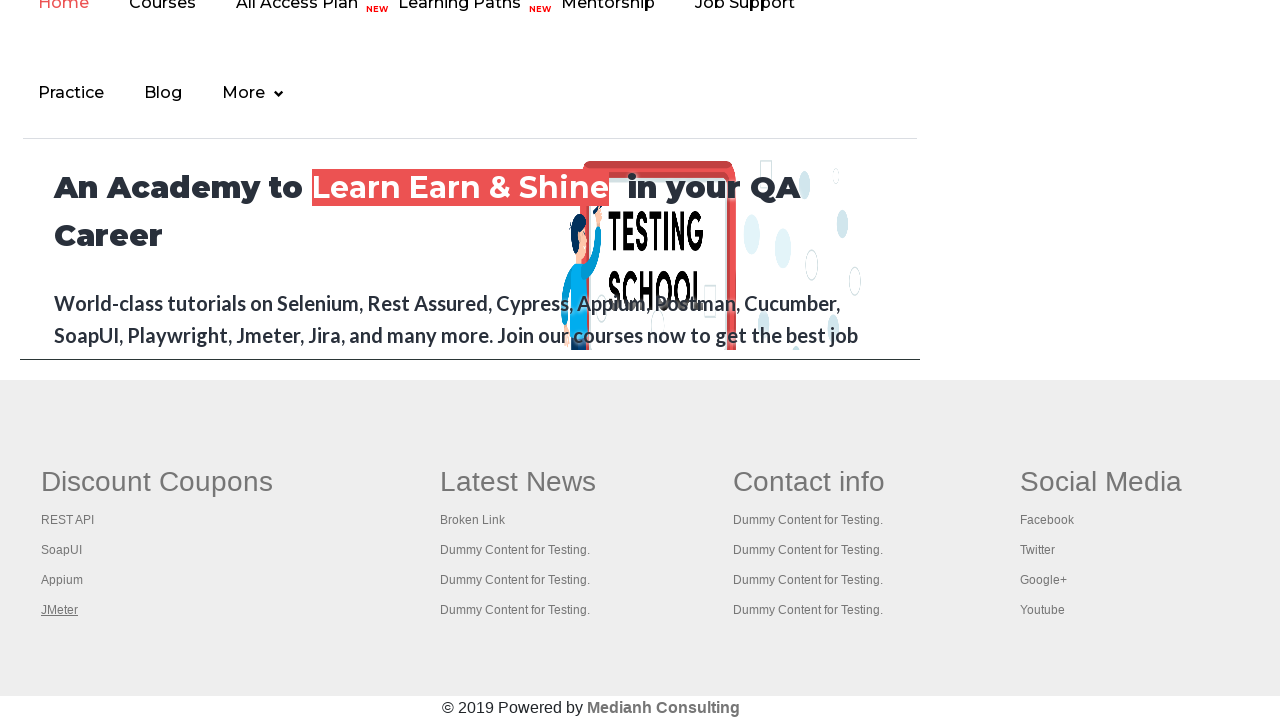

Retrieved title of opened tab: 'Practice Page'
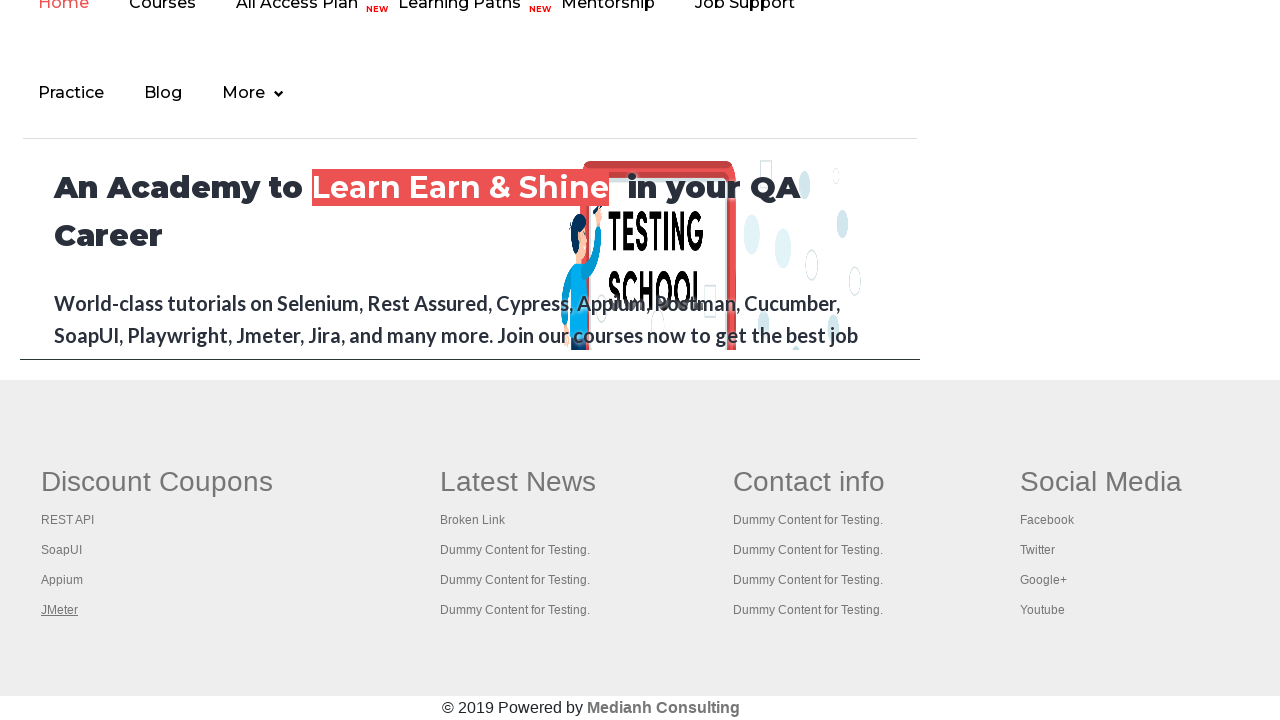

Retrieved title of opened tab: 'REST API Tutorial'
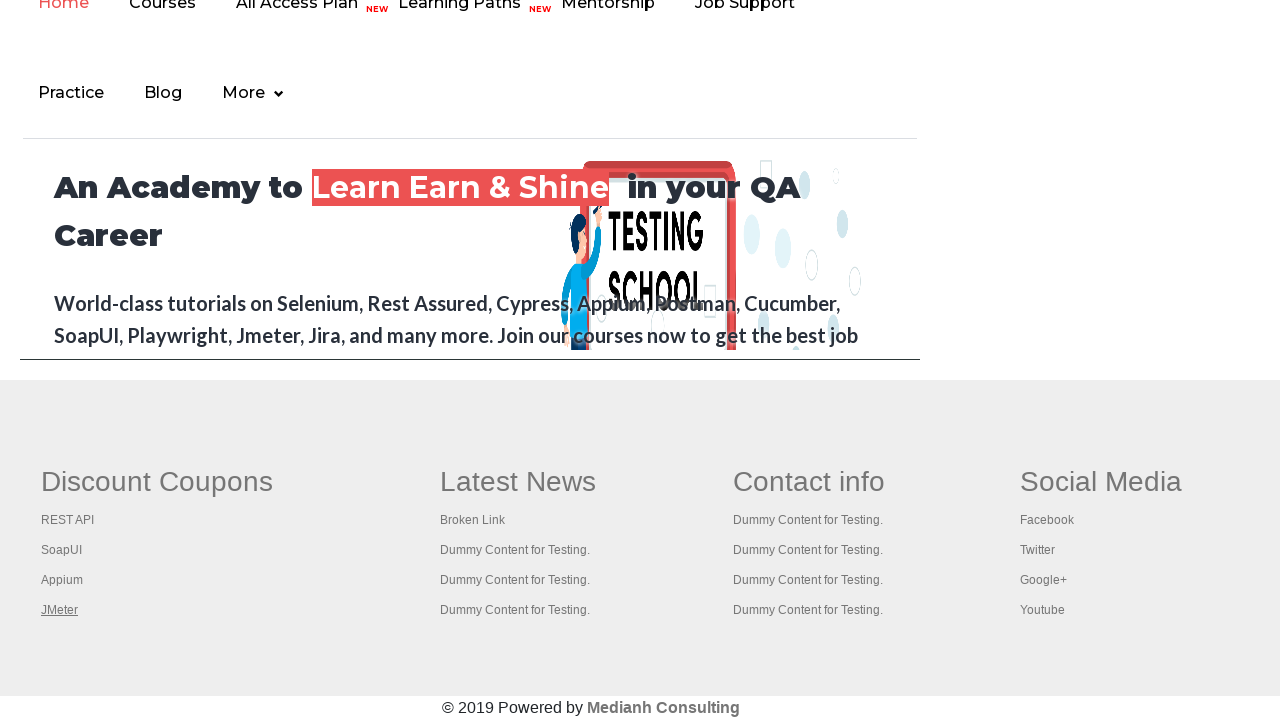

Retrieved title of opened tab: 'The World’s Most Popular API Testing Tool | SoapUI'
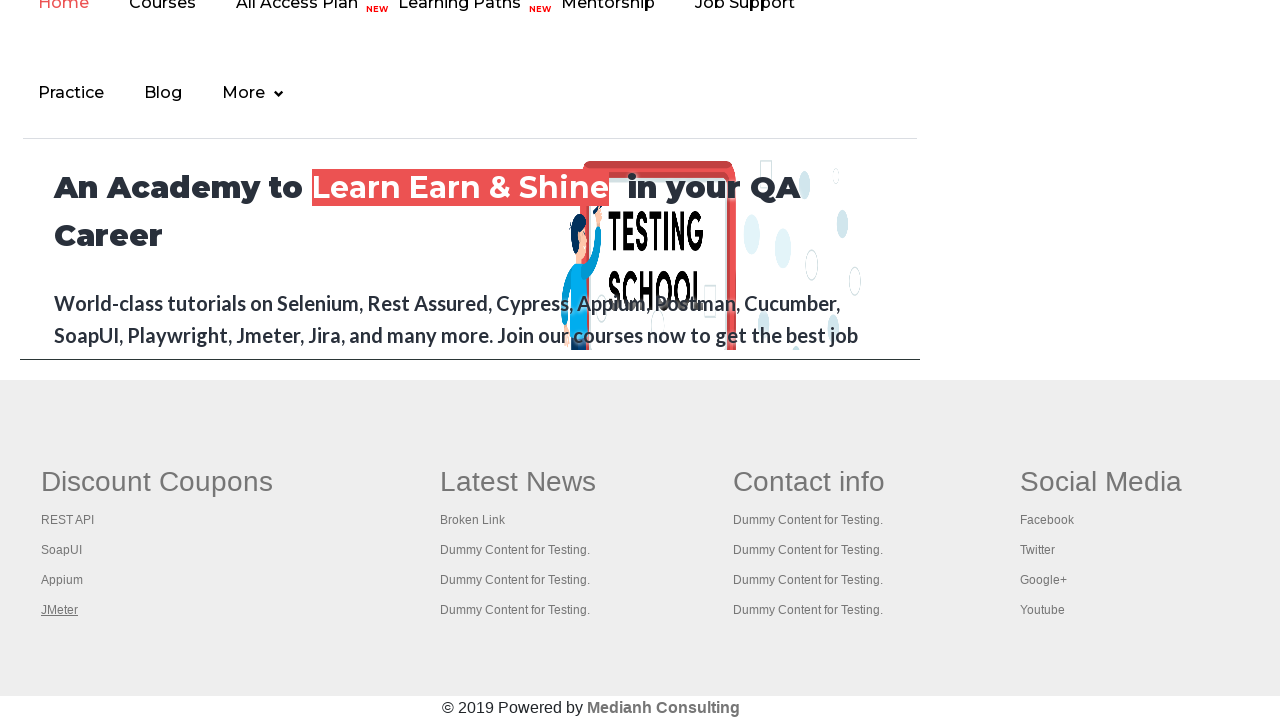

Retrieved title of opened tab: 'Appium tutorial for Mobile Apps testing | RahulShetty Academy | Rahul'
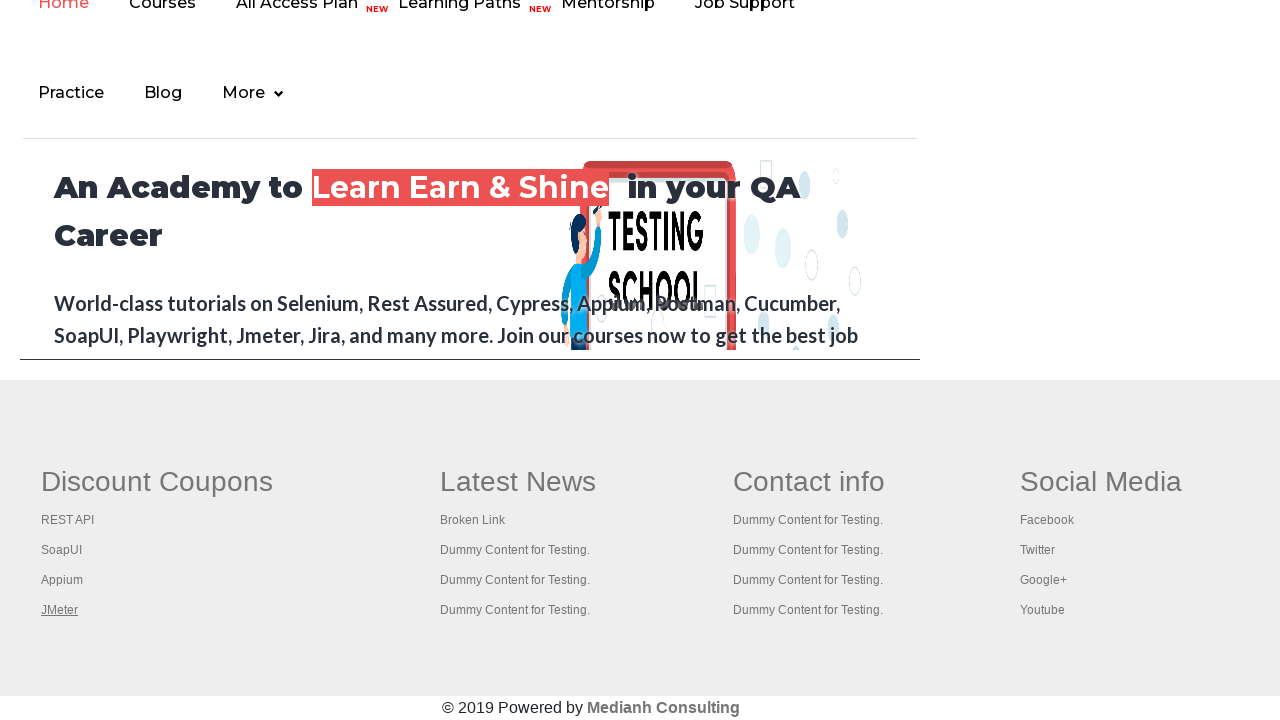

Retrieved title of opened tab: 'Apache JMeter - Apache JMeter™'
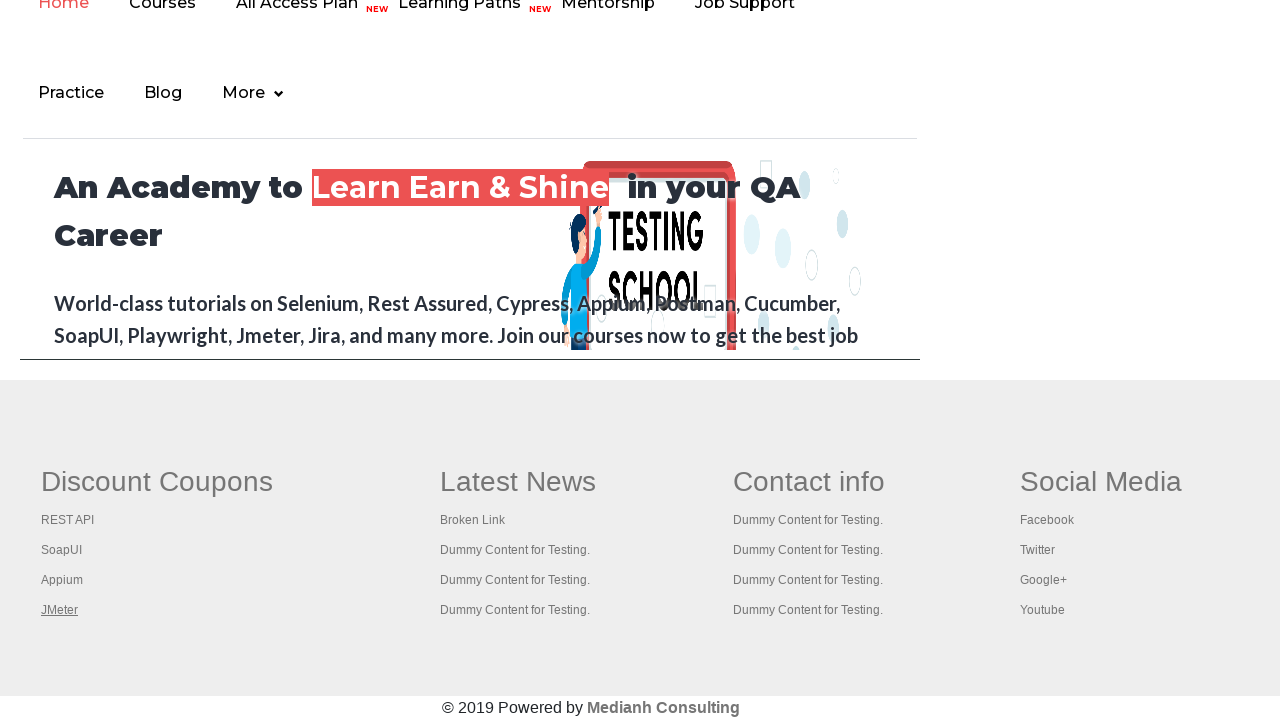

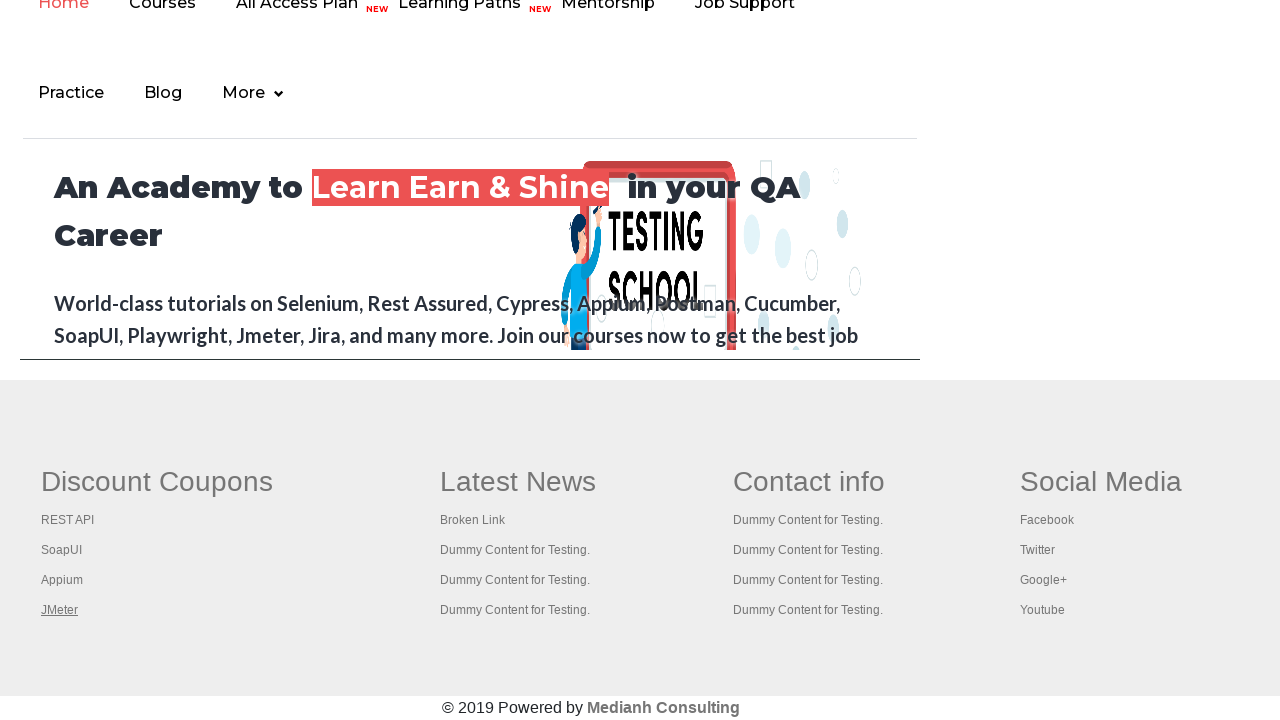